Tests dropdown selection functionality on a registration form by selecting values from multiple dropdown menus including skills, technical skills, country, and religion

Starting URL: https://grotechminds.com/registration/

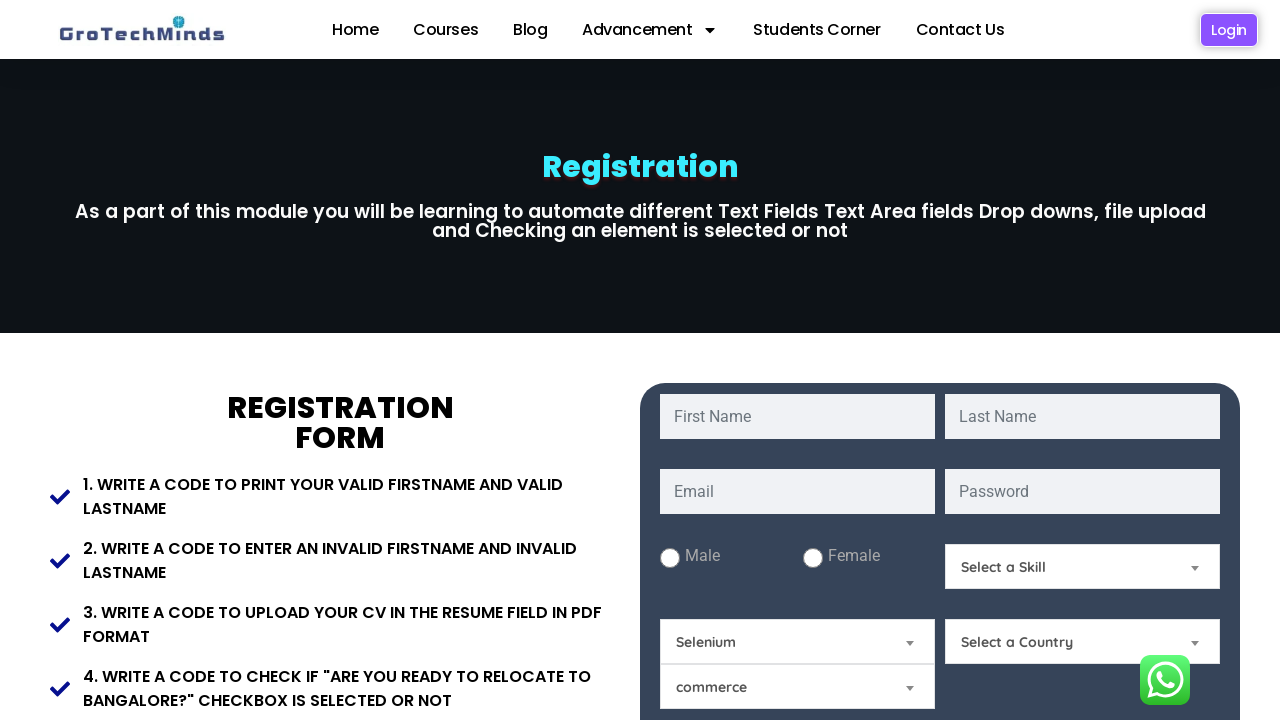

Selected index 1 from Skills dropdown on #Skills
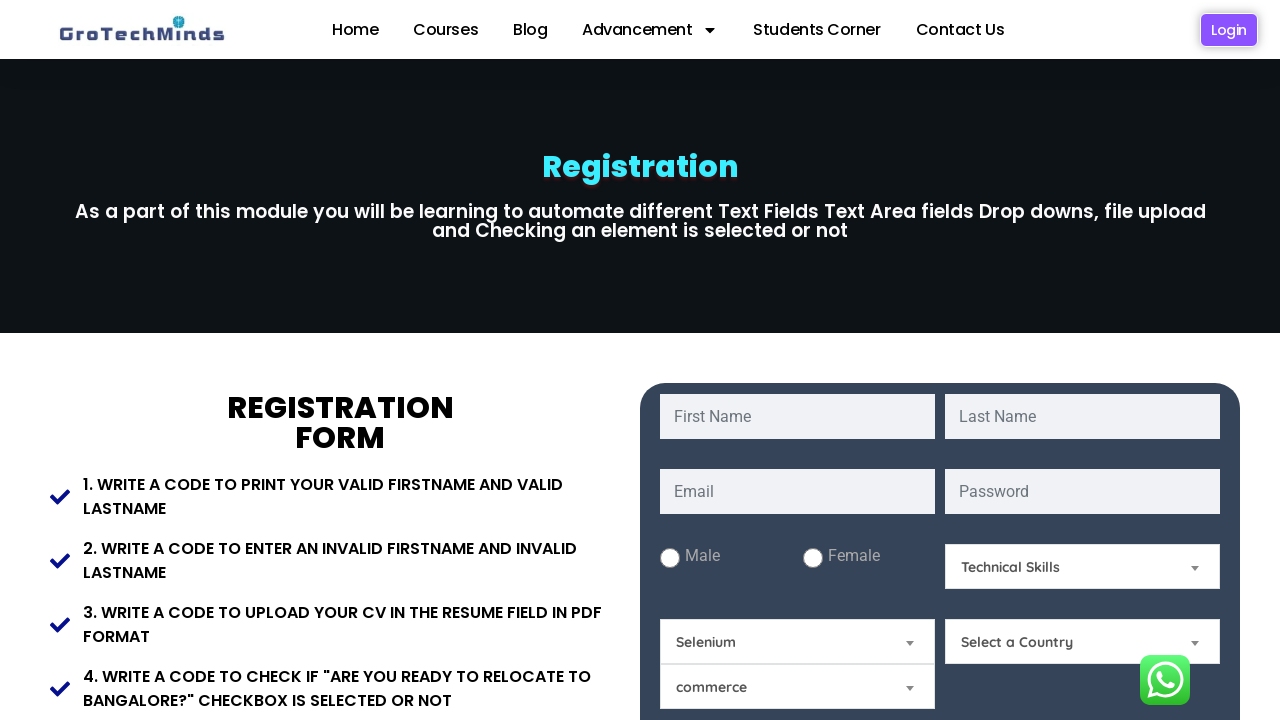

Selected index 0 from Technical Skills dropdown on #technicalskills
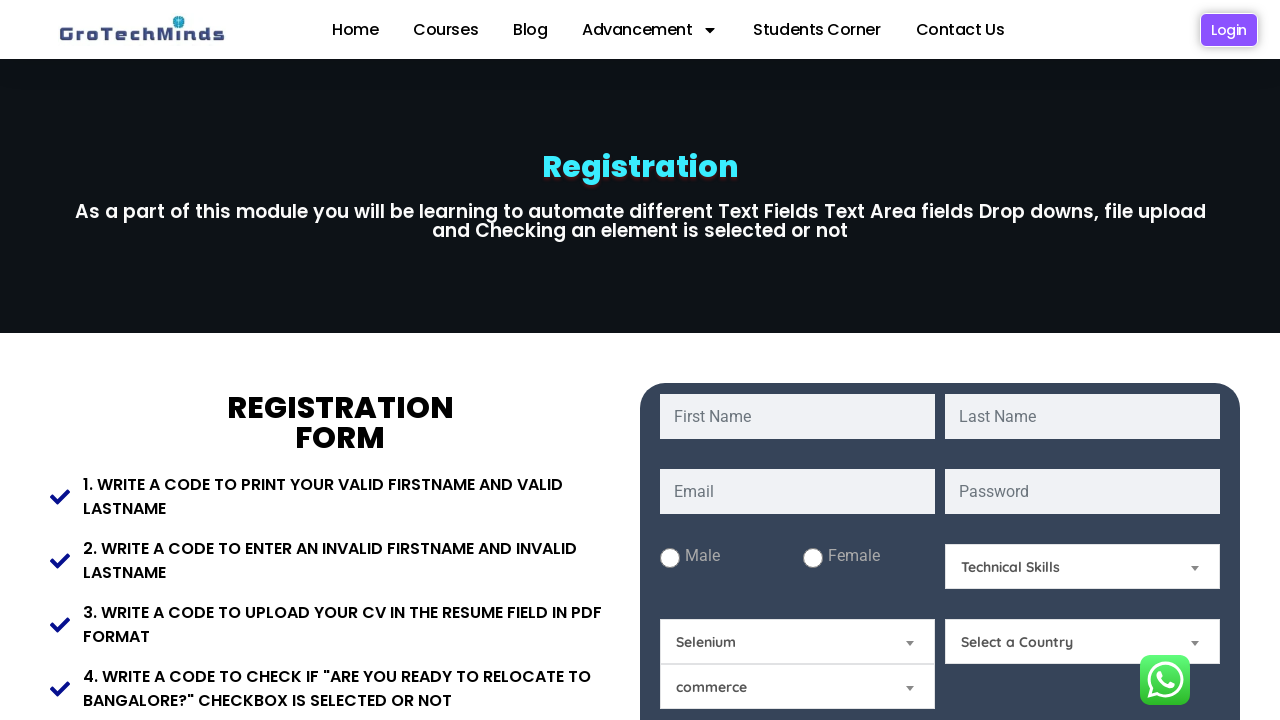

Selected 'India' from Country dropdown on #Country
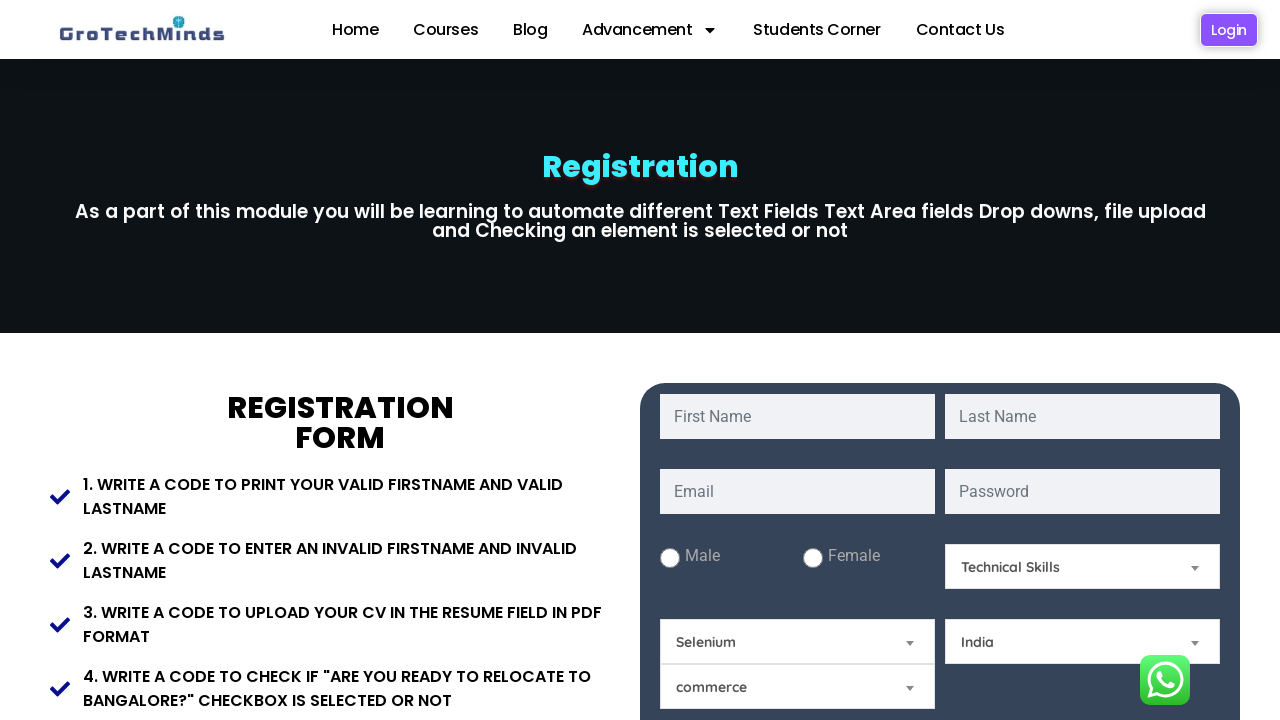

Selected 'Hindu' from Religion dropdown on #Relegion
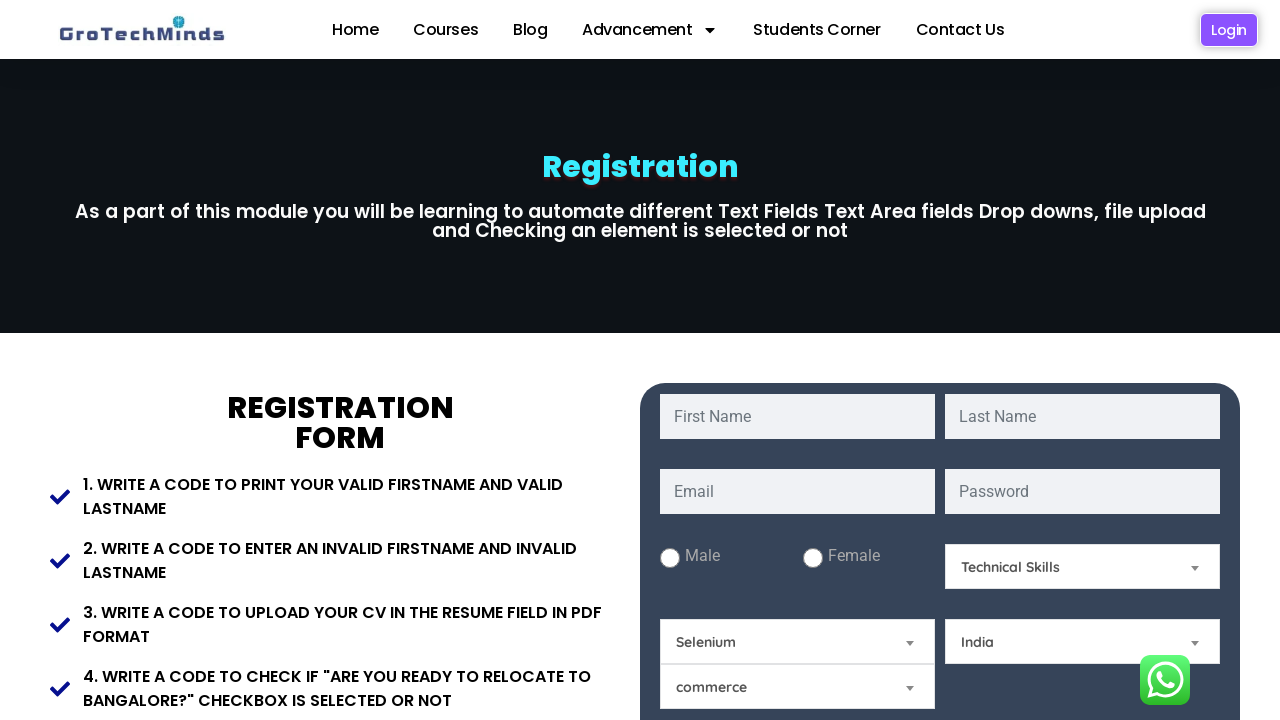

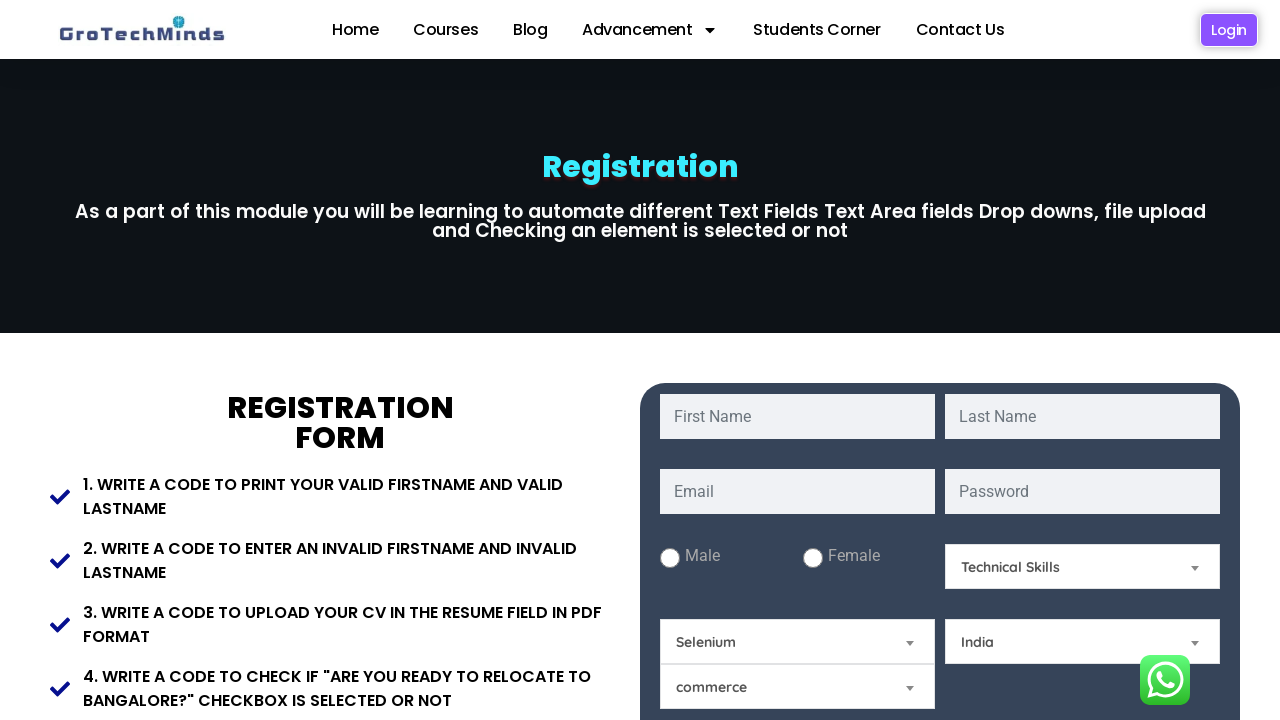